Navigates through multiple pages and verifies the responsive viewport meta tag is present

Starting URL: https://study-brew.vercel.app

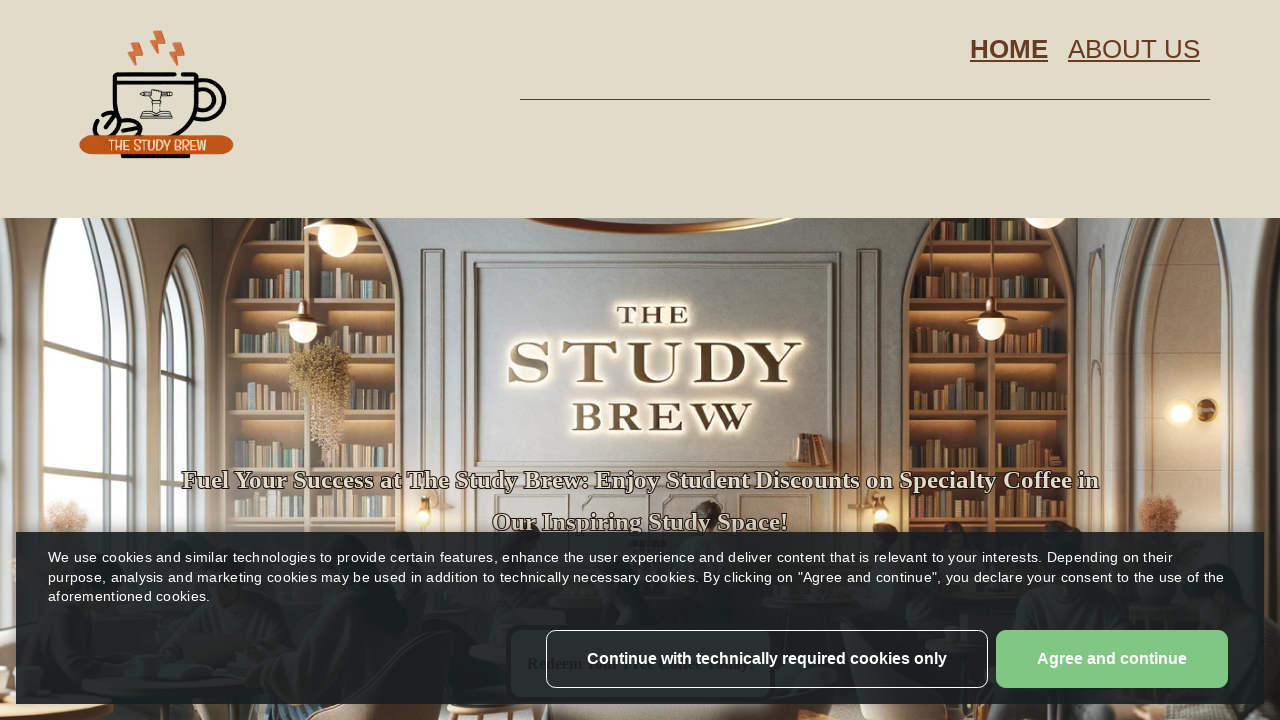

Retrieved viewport meta tag content from home page
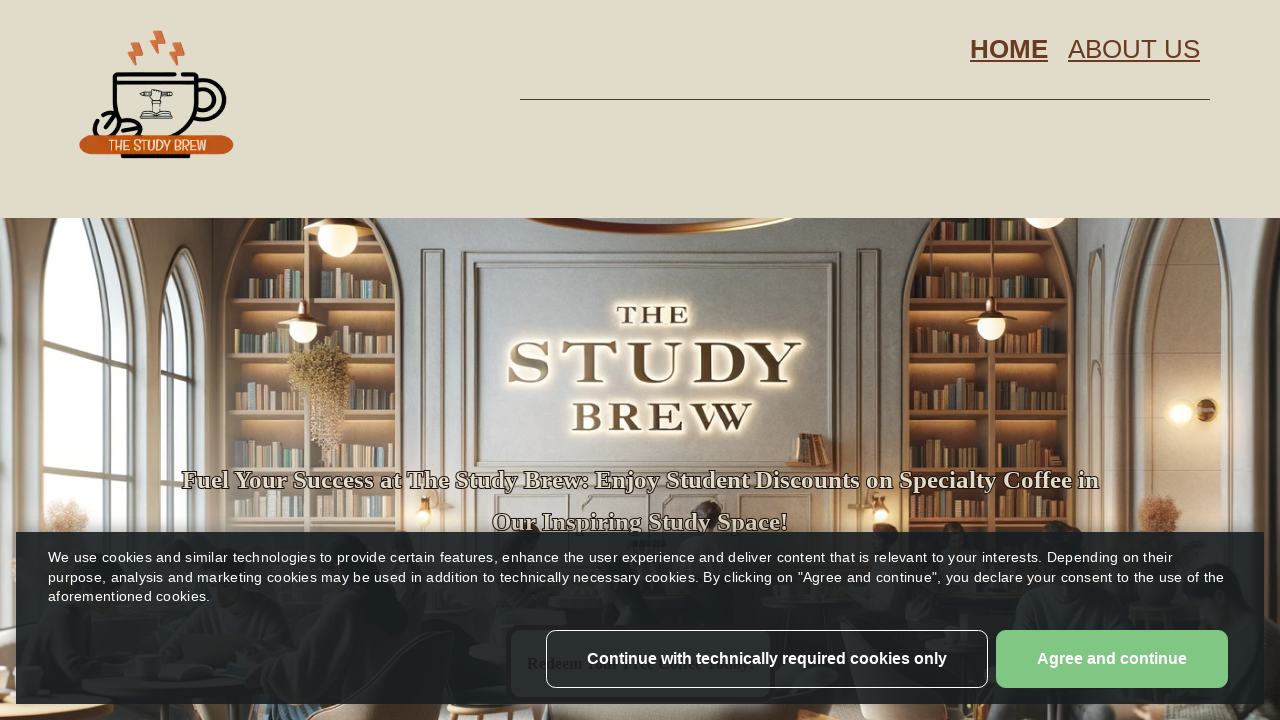

Asserted viewport meta tag contains 'initial-scale=1, width=device-width' on home page
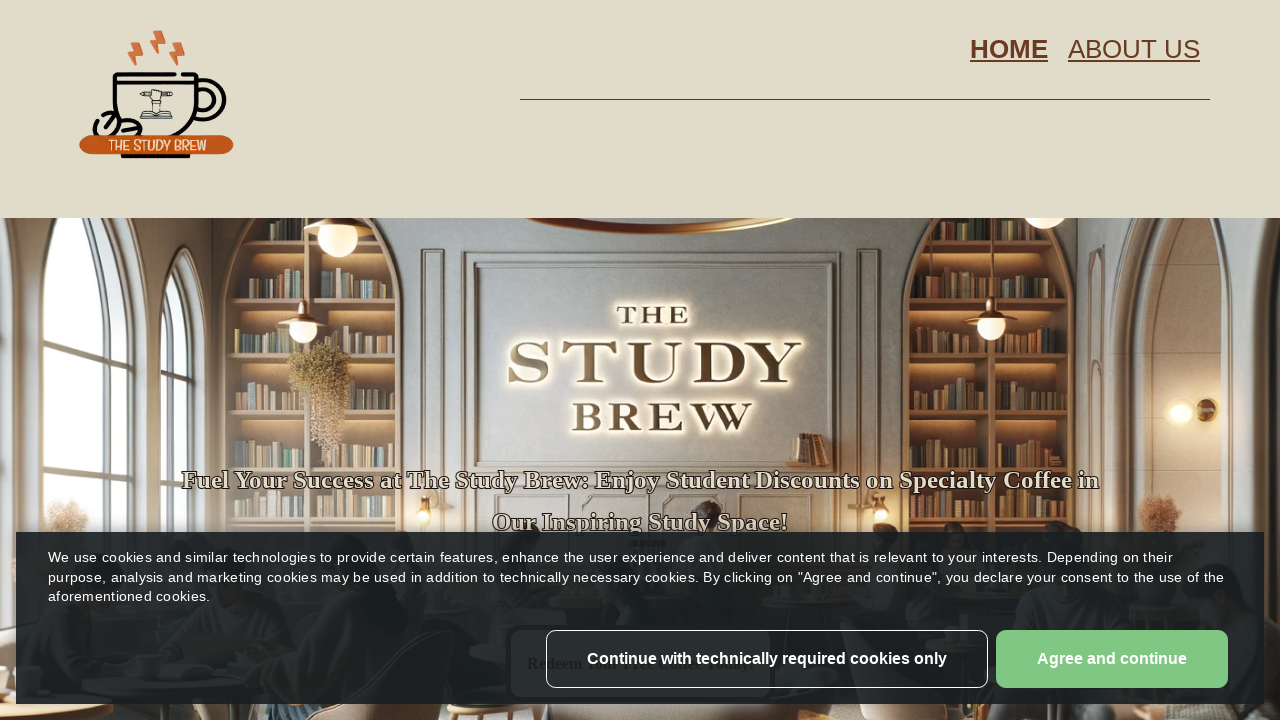

Navigated to about page
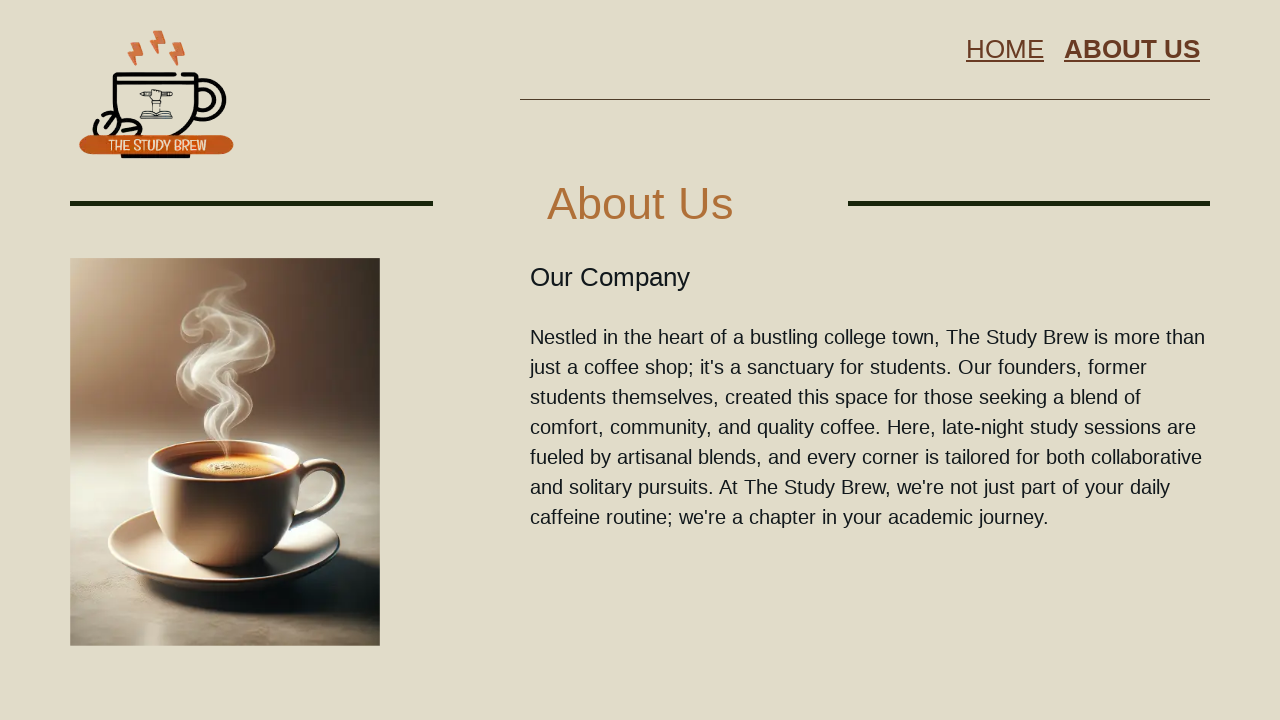

Retrieved viewport meta tag content from about page
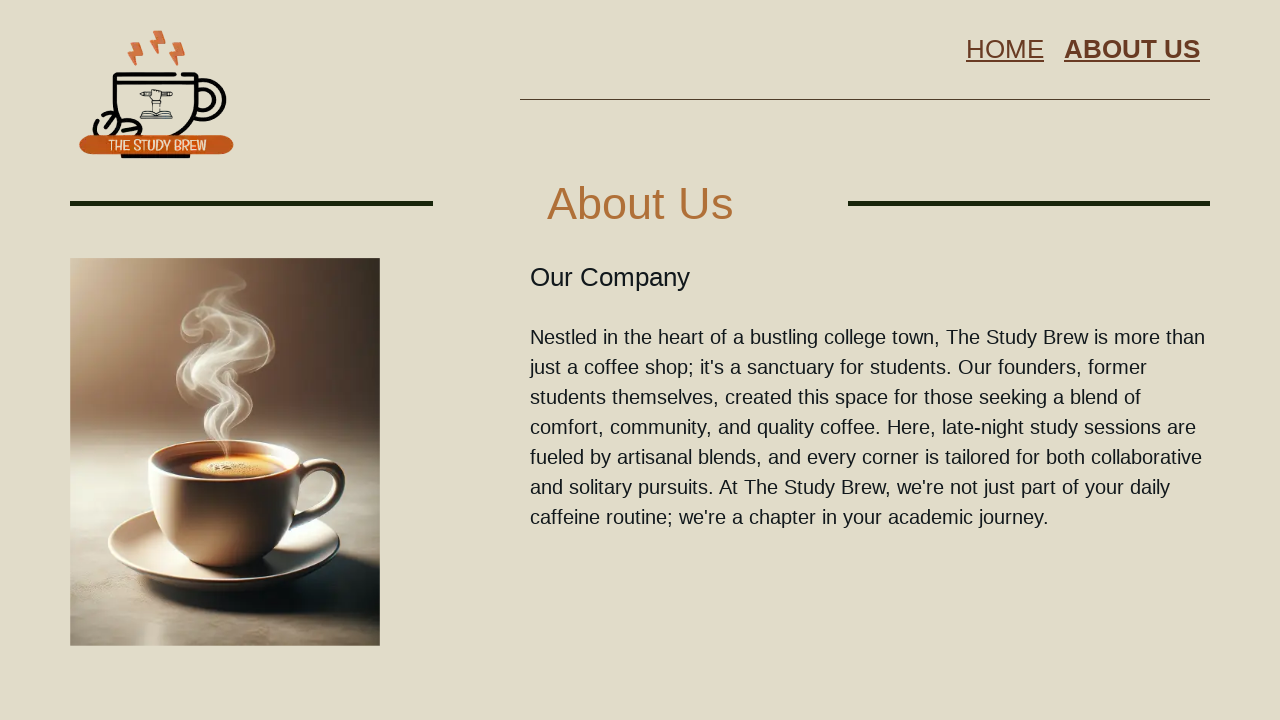

Asserted viewport meta tag contains 'initial-scale=1, width=device-width' on about page
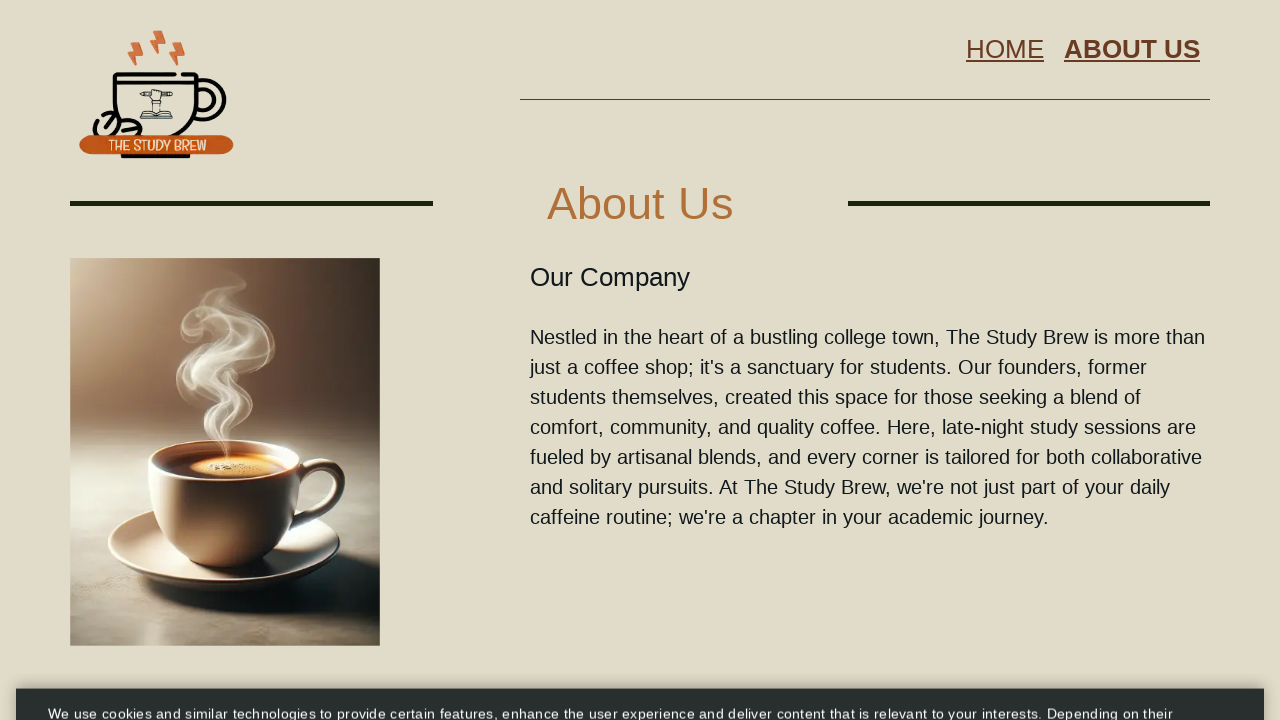

Navigated to privacy page
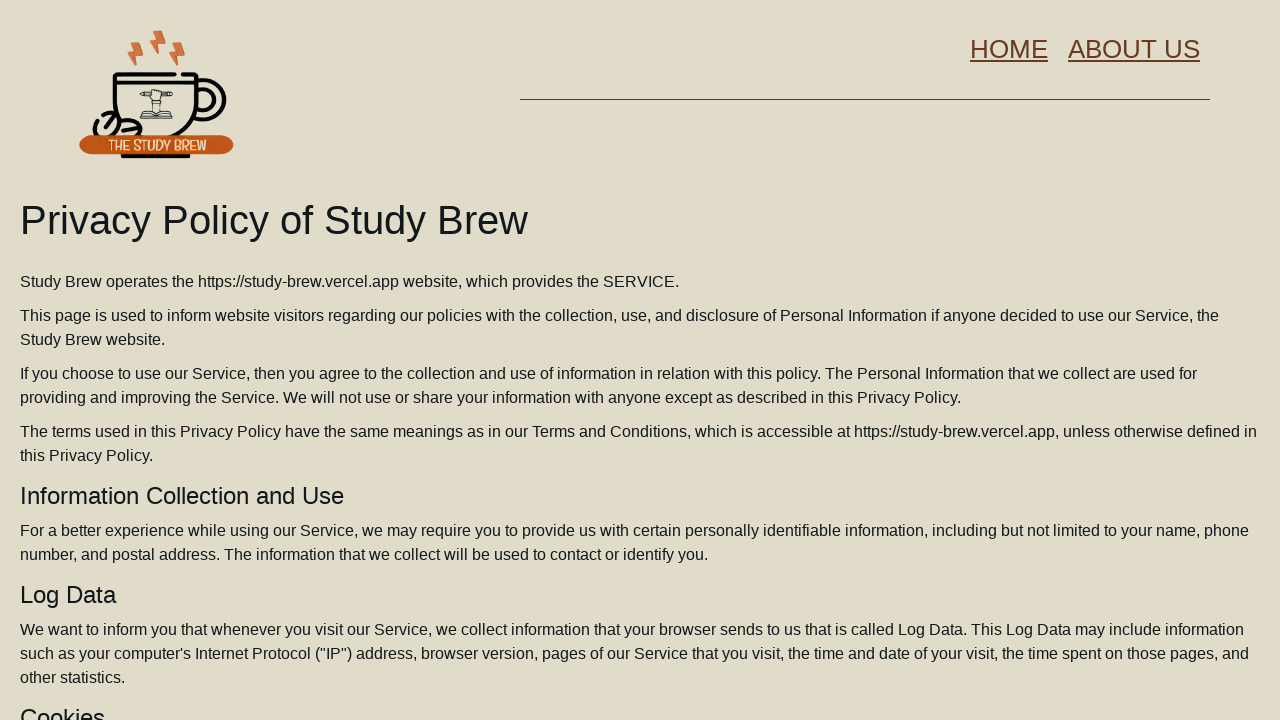

Retrieved viewport meta tag content from privacy page
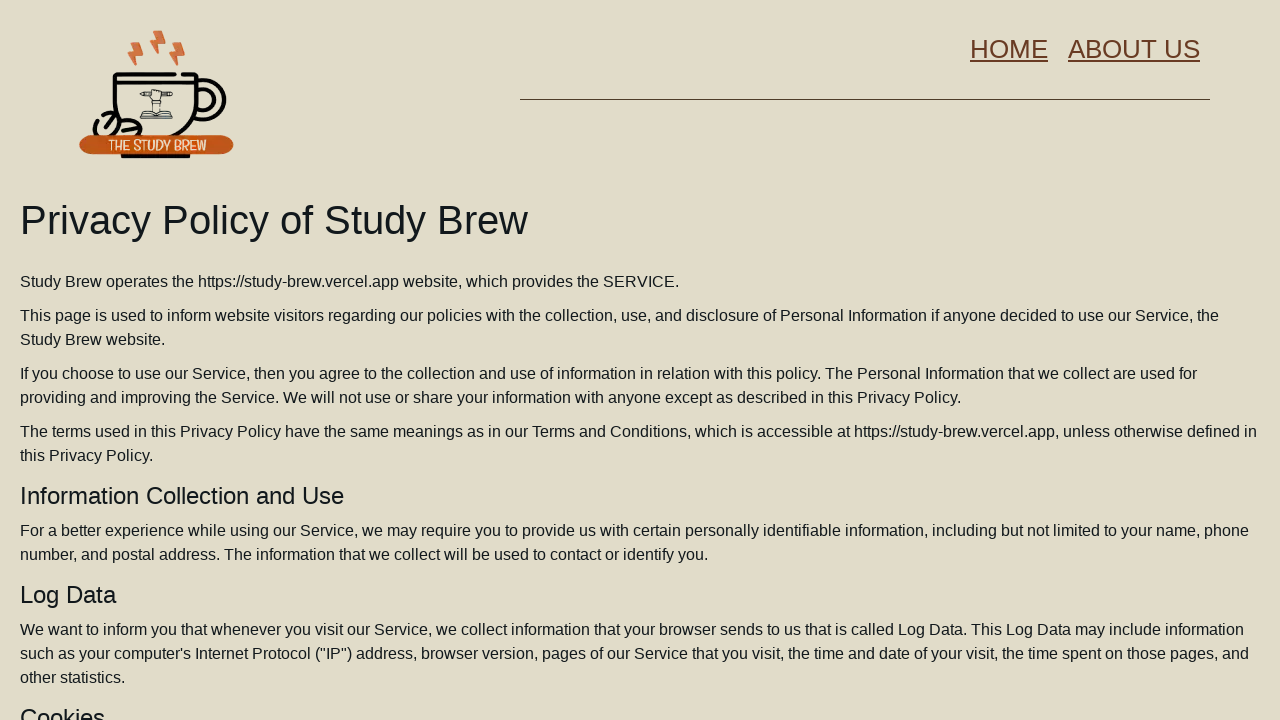

Asserted viewport meta tag contains 'initial-scale=1, width=device-width' on privacy page
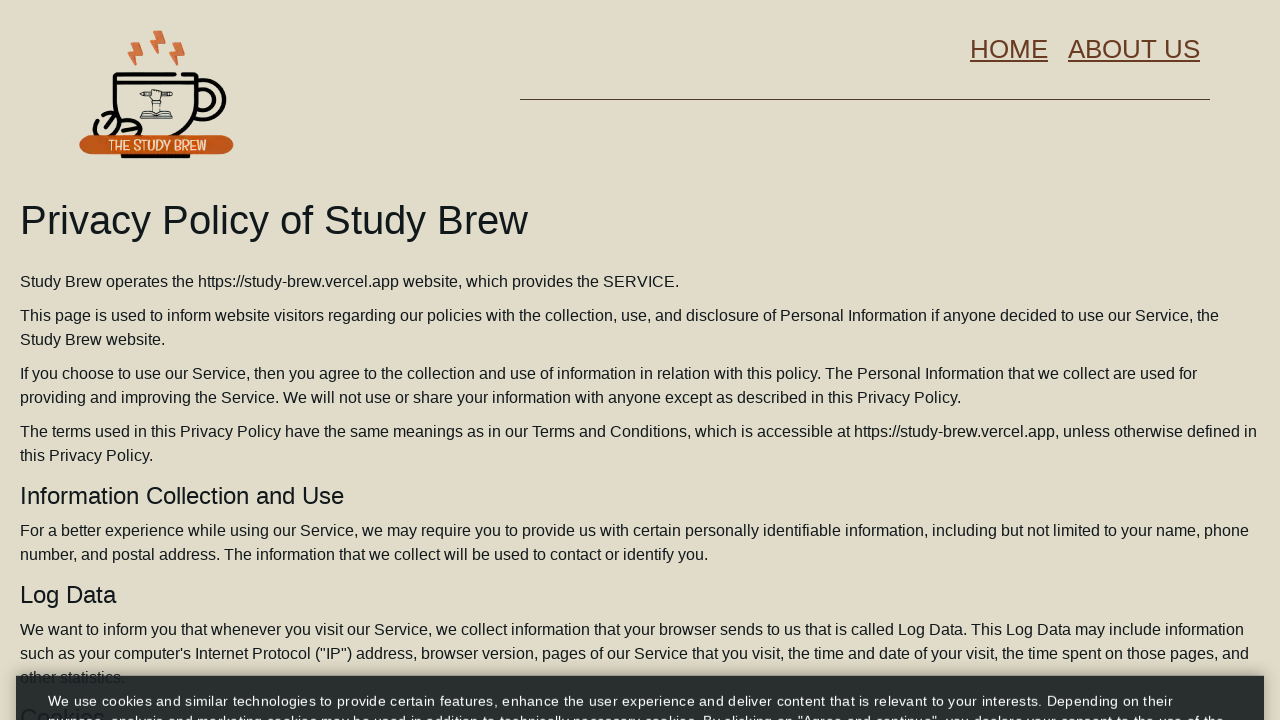

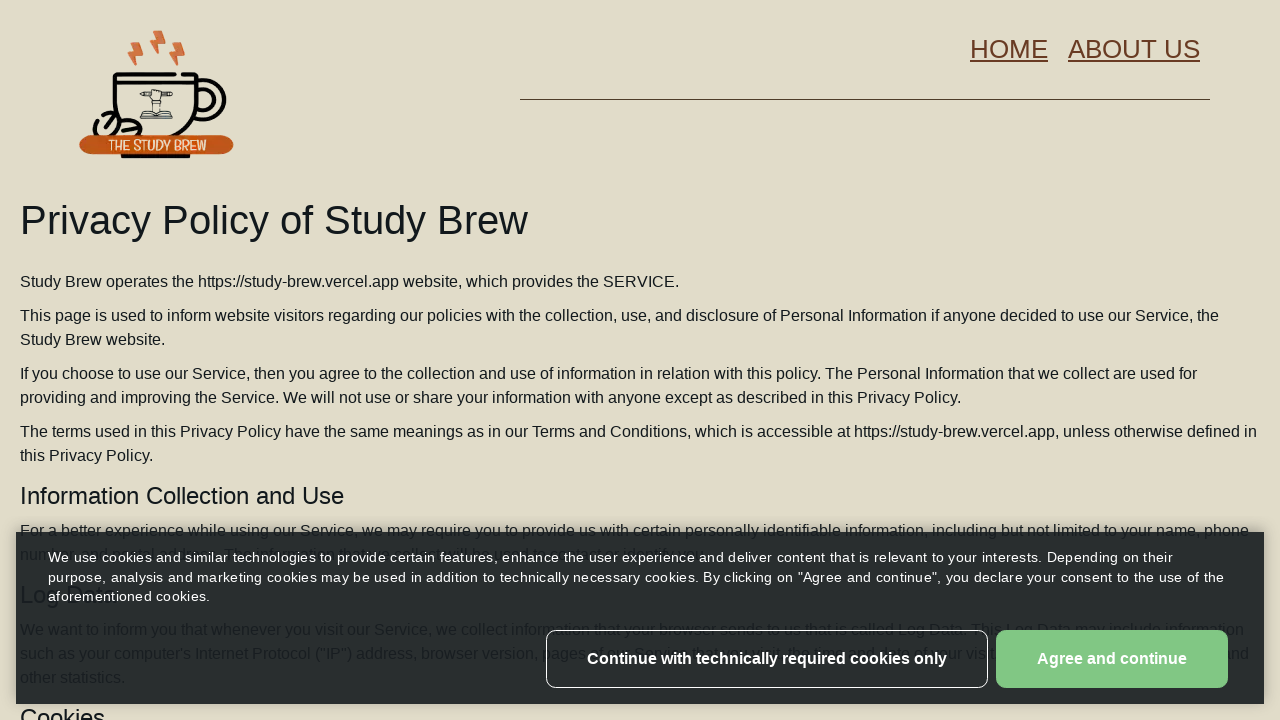